Tests browser back button navigation between filter views.

Starting URL: https://demo.playwright.dev/todomvc

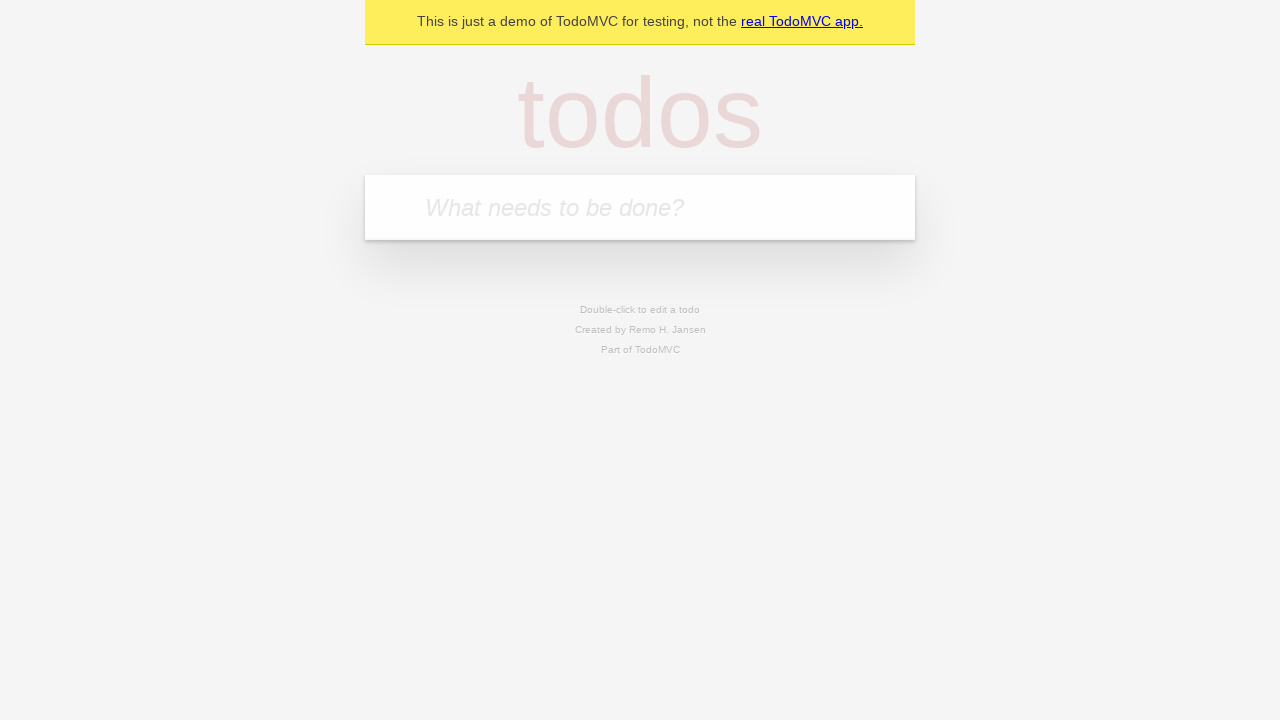

Filled todo input with 'buy some cheese' on internal:attr=[placeholder="What needs to be done?"i]
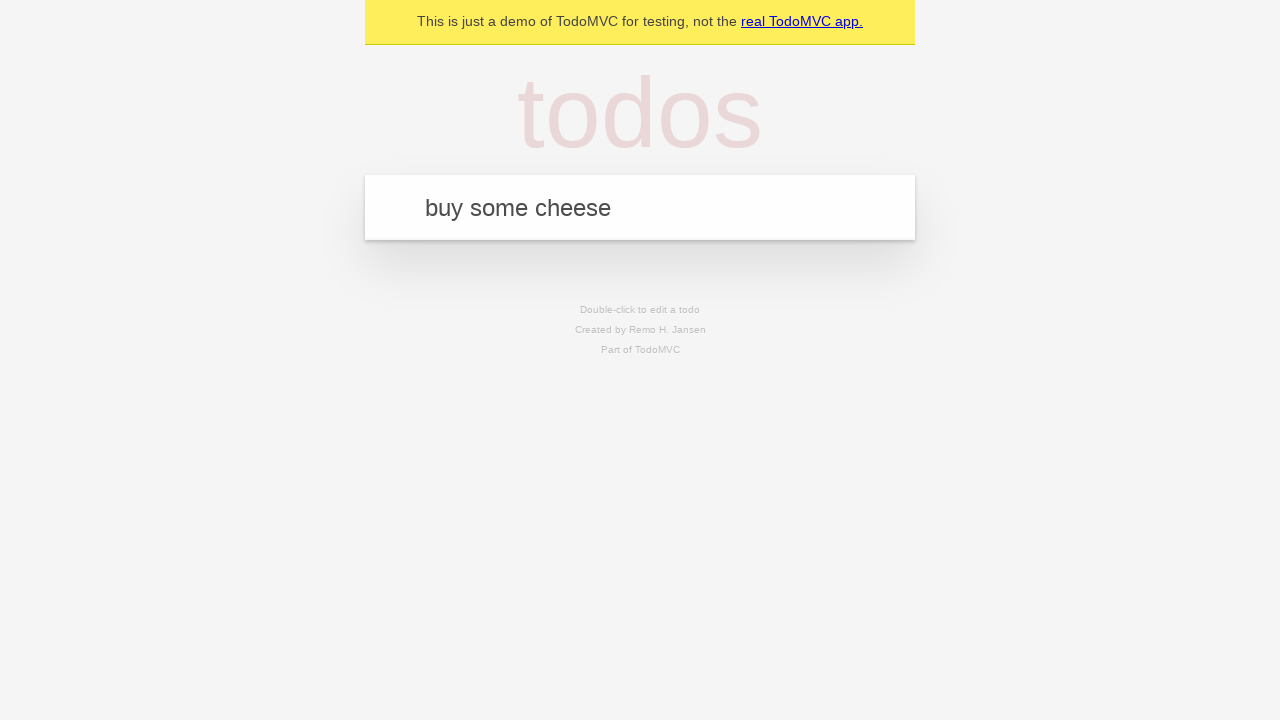

Pressed Enter to create first todo on internal:attr=[placeholder="What needs to be done?"i]
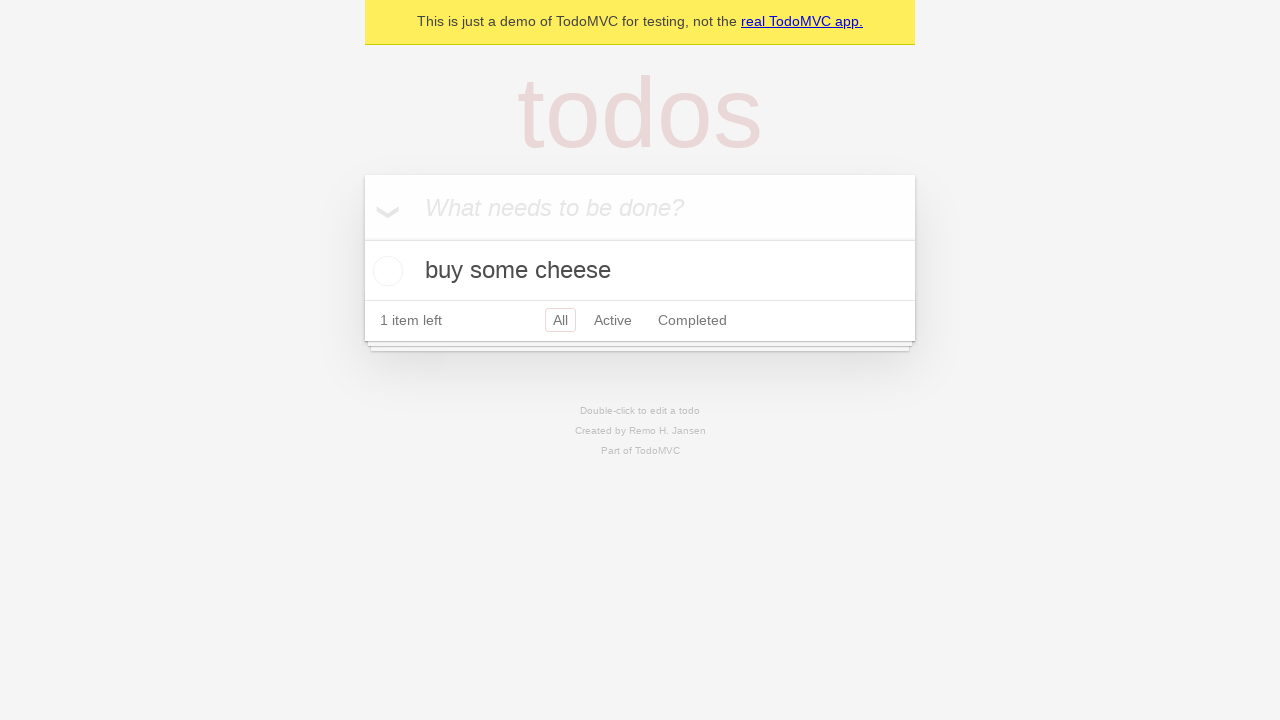

Filled todo input with 'feed the cat' on internal:attr=[placeholder="What needs to be done?"i]
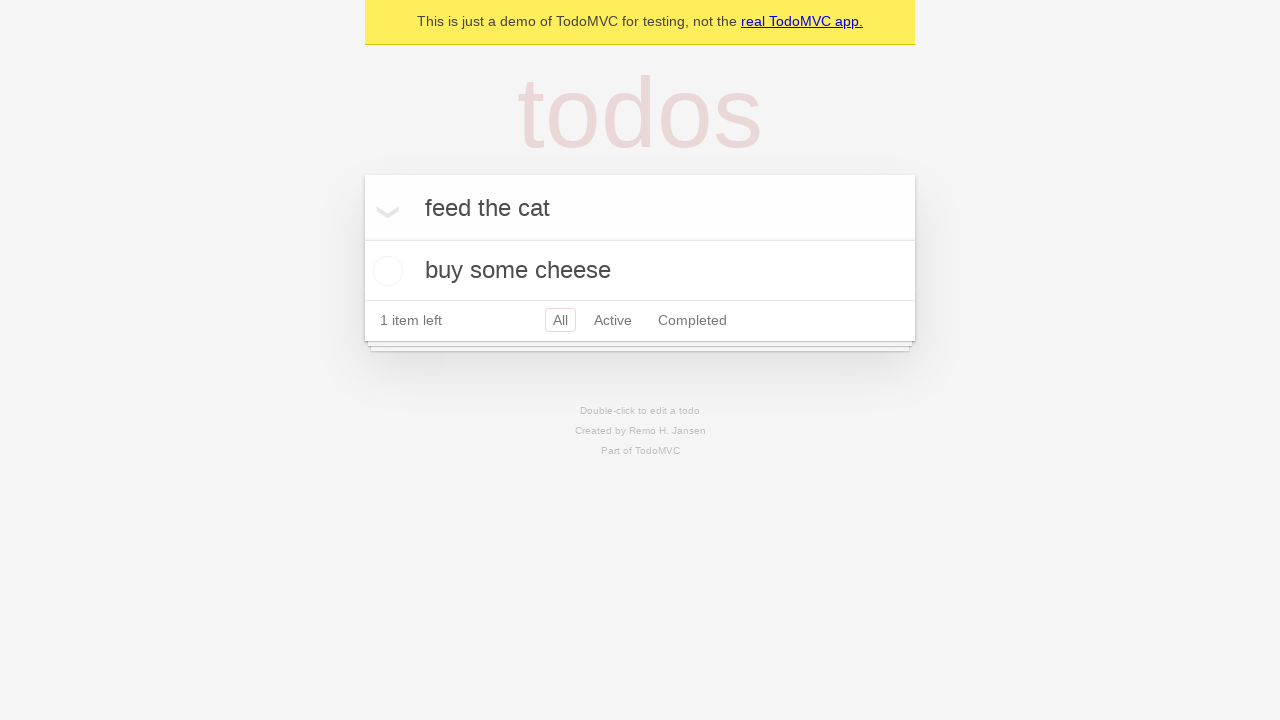

Pressed Enter to create second todo on internal:attr=[placeholder="What needs to be done?"i]
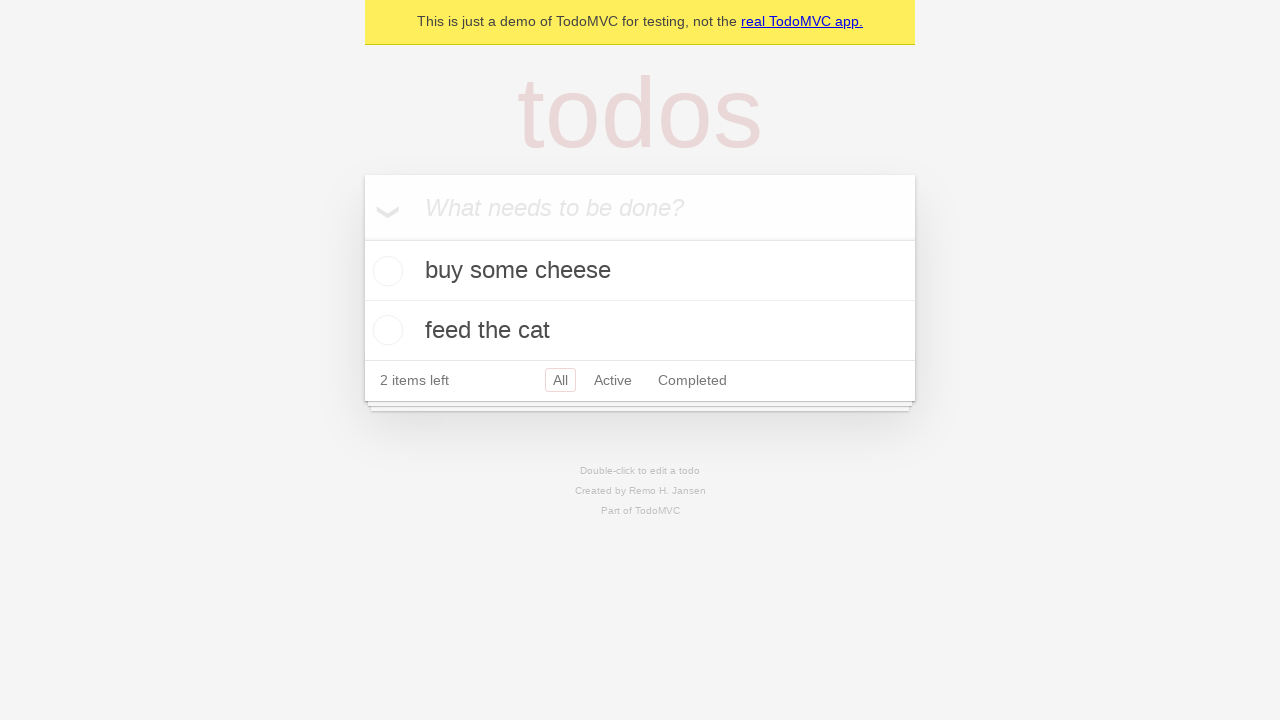

Filled todo input with 'book a doctors appointment' on internal:attr=[placeholder="What needs to be done?"i]
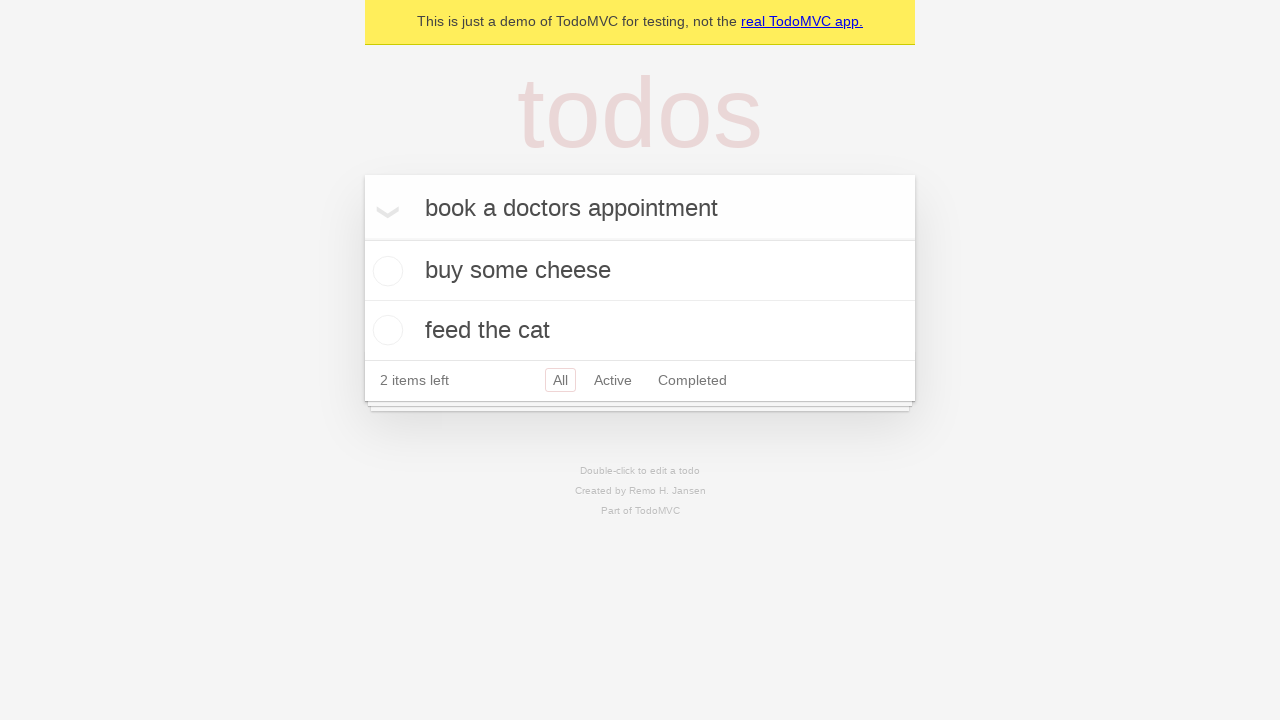

Pressed Enter to create third todo on internal:attr=[placeholder="What needs to be done?"i]
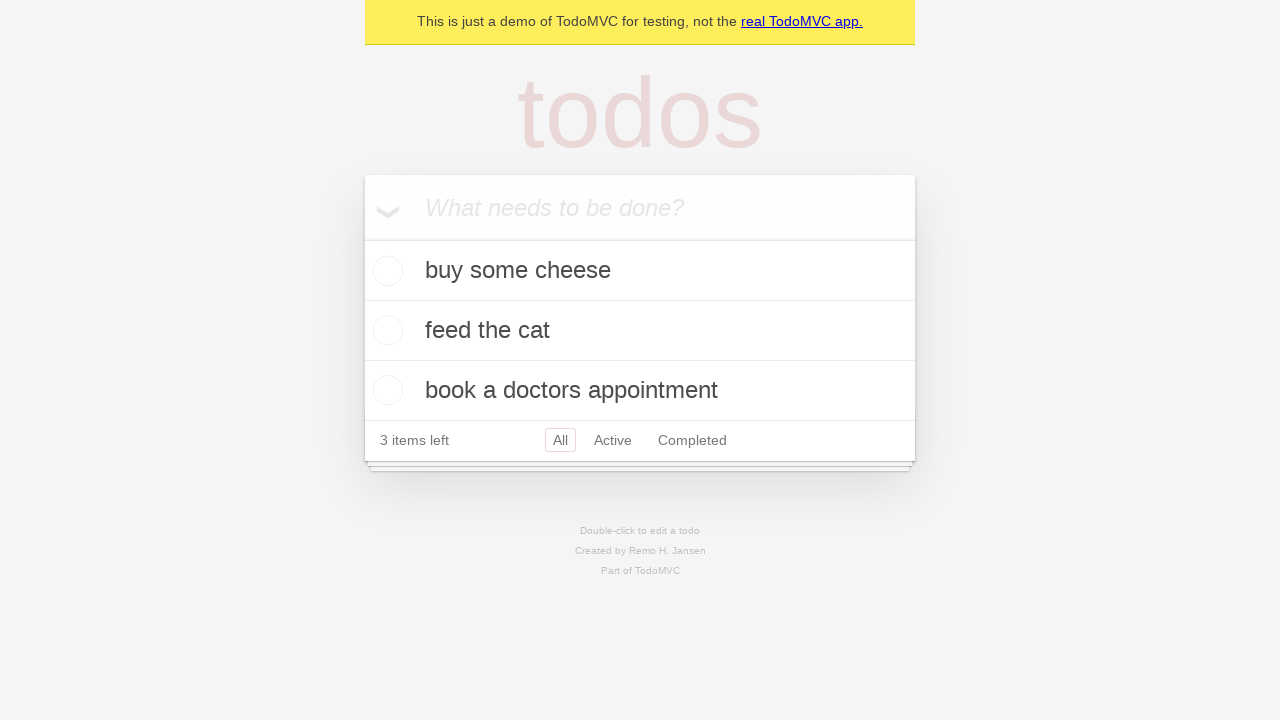

Checked second todo item at (385, 330) on internal:testid=[data-testid="todo-item"s] >> nth=1 >> internal:role=checkbox
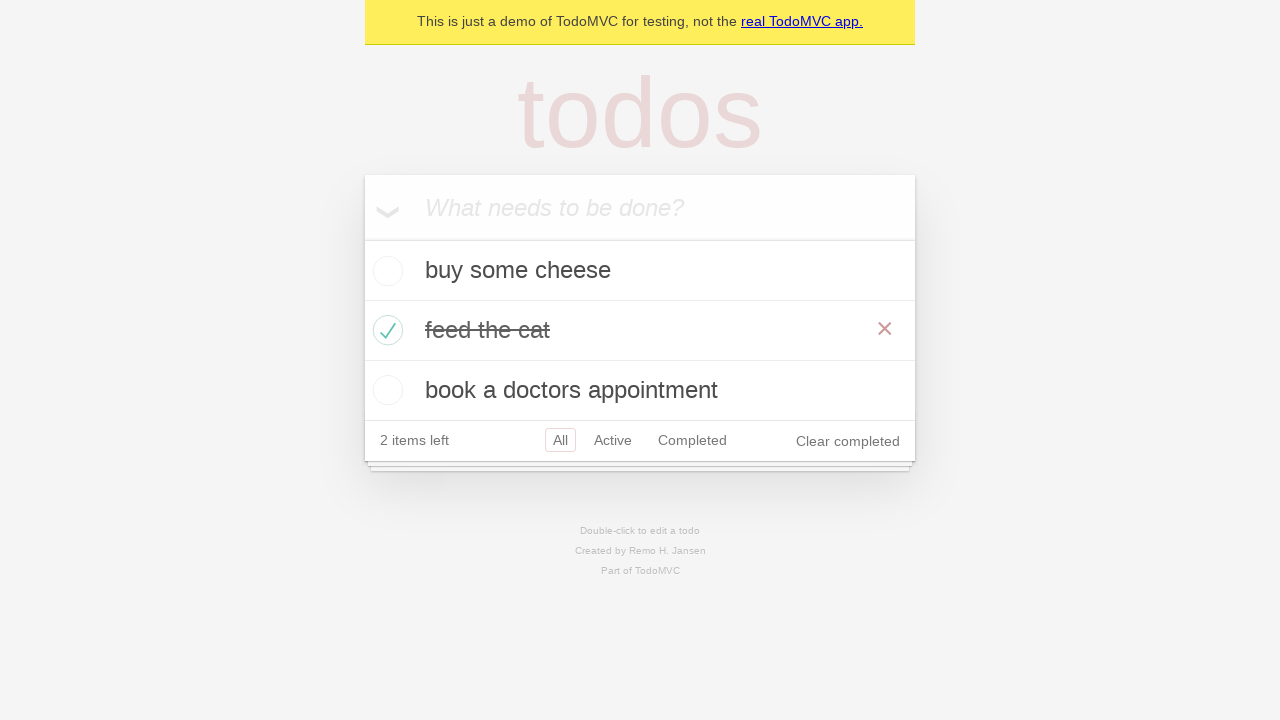

Clicked 'All' filter link at (560, 440) on internal:role=link[name="All"i]
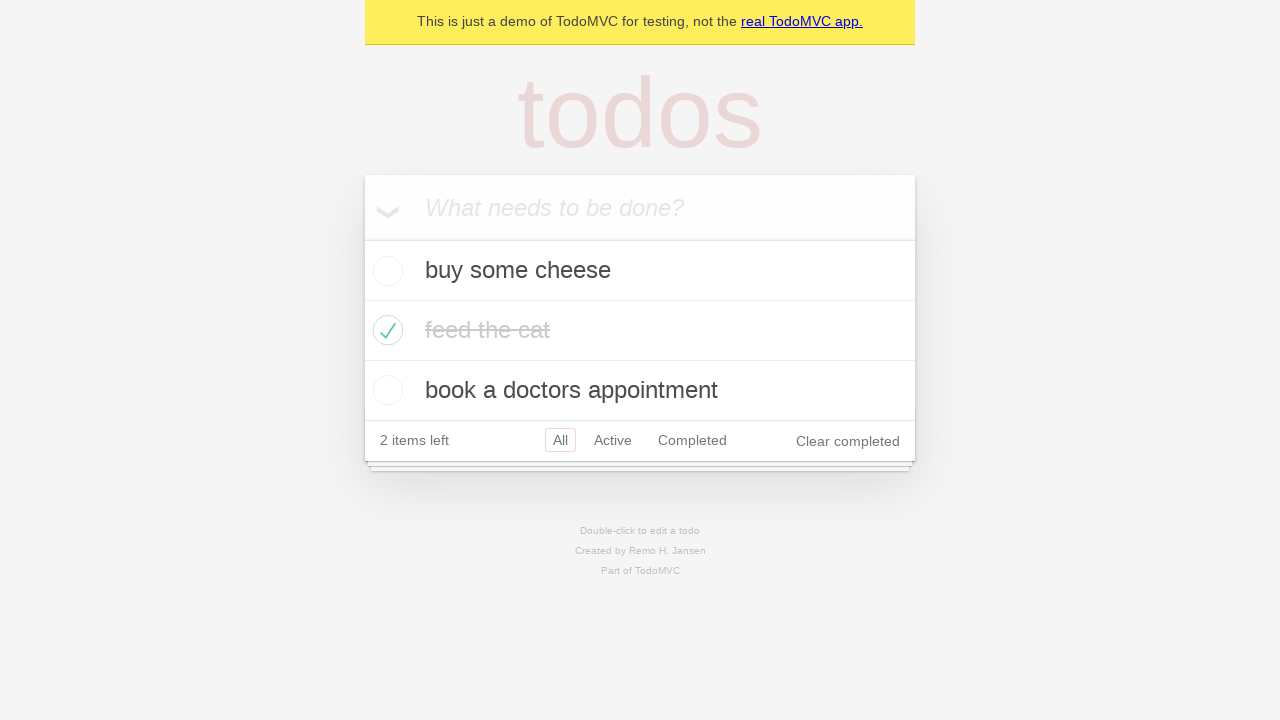

Clicked 'Active' filter link at (613, 440) on internal:role=link[name="Active"i]
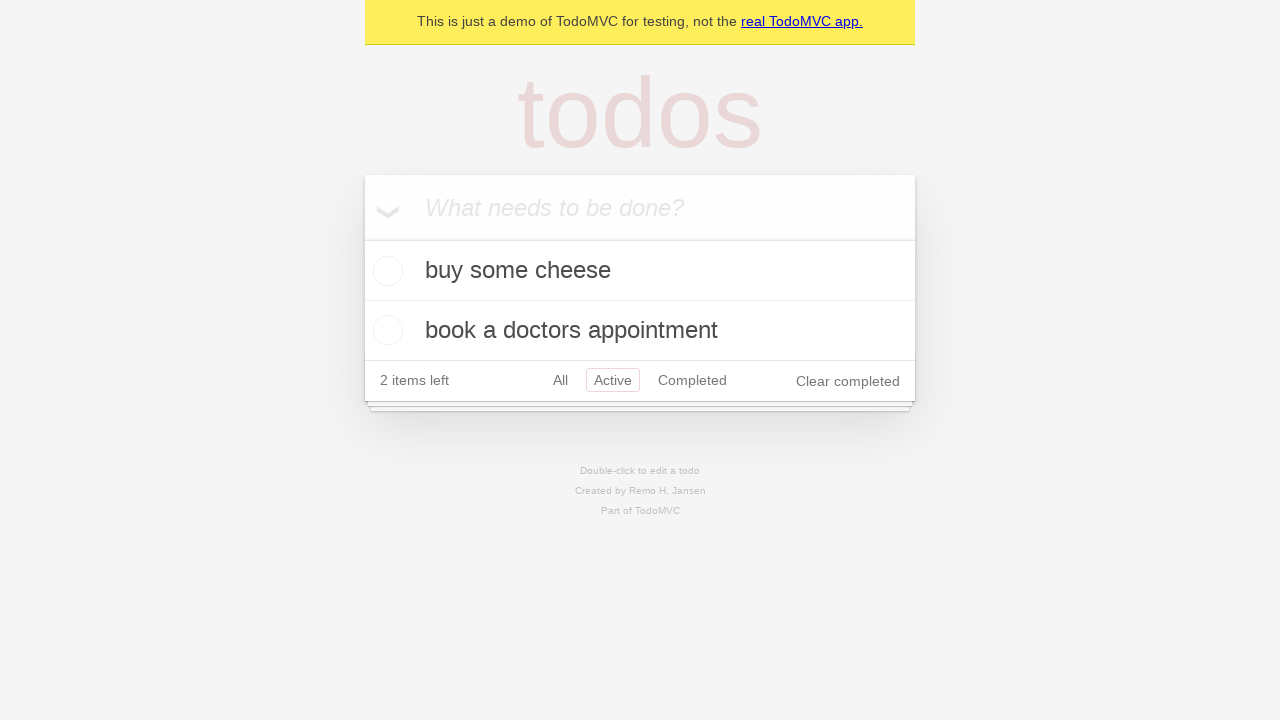

Clicked 'Completed' filter link at (692, 380) on internal:role=link[name="Completed"i]
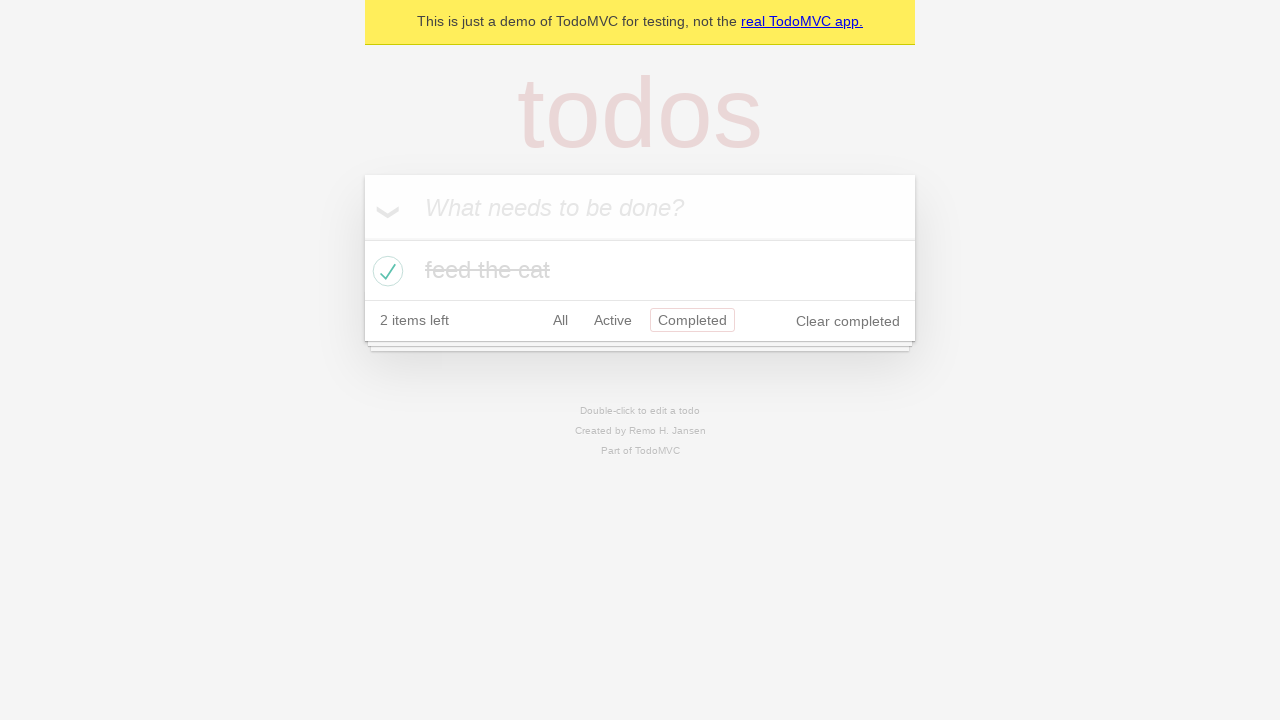

Navigated back using browser back button to 'Active' filter view
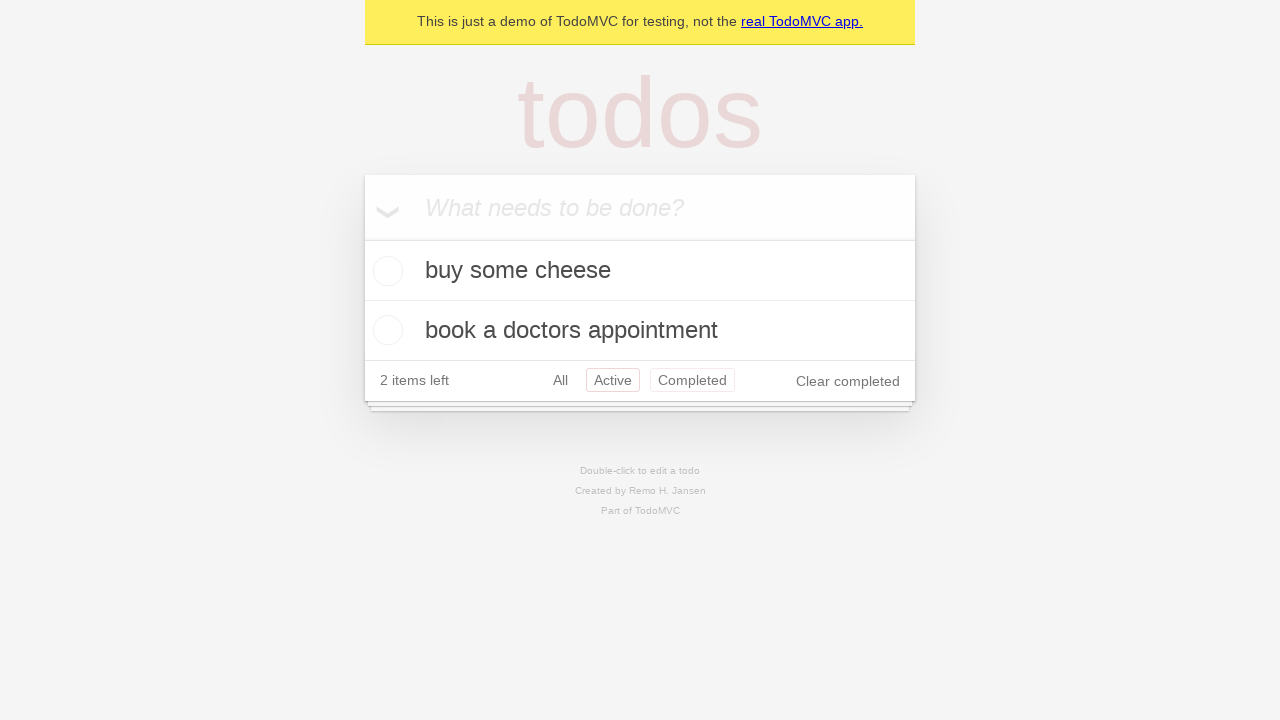

Navigated back using browser back button to 'All' filter view
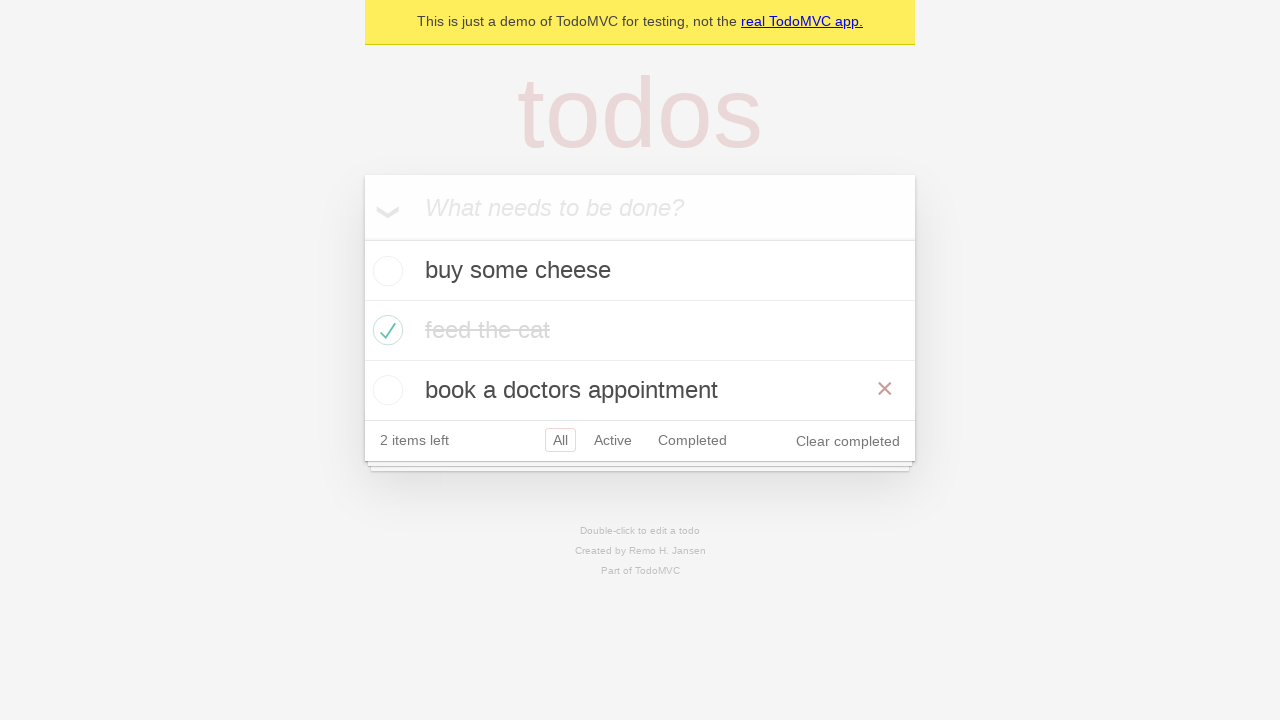

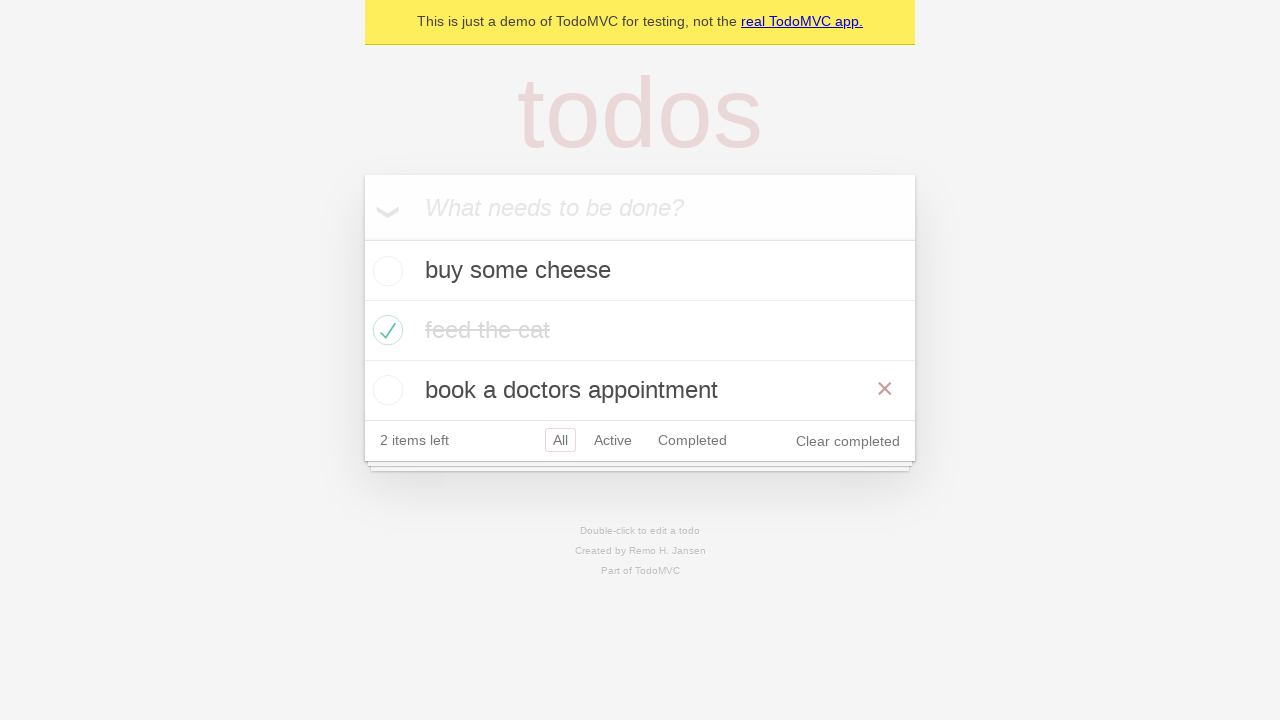